Tests that the currently applied filter link is highlighted

Starting URL: https://demo.playwright.dev/todomvc

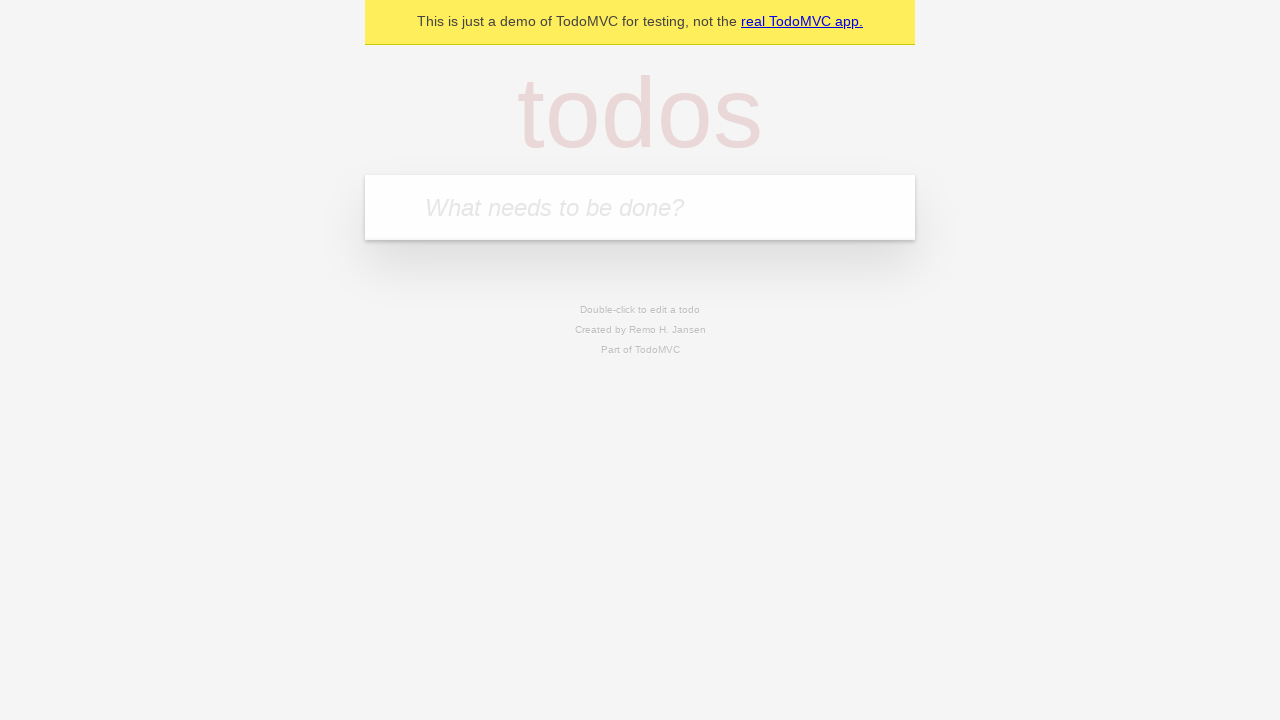

Filled todo input field with 'buy some cheese' on internal:attr=[placeholder="What needs to be done?"i]
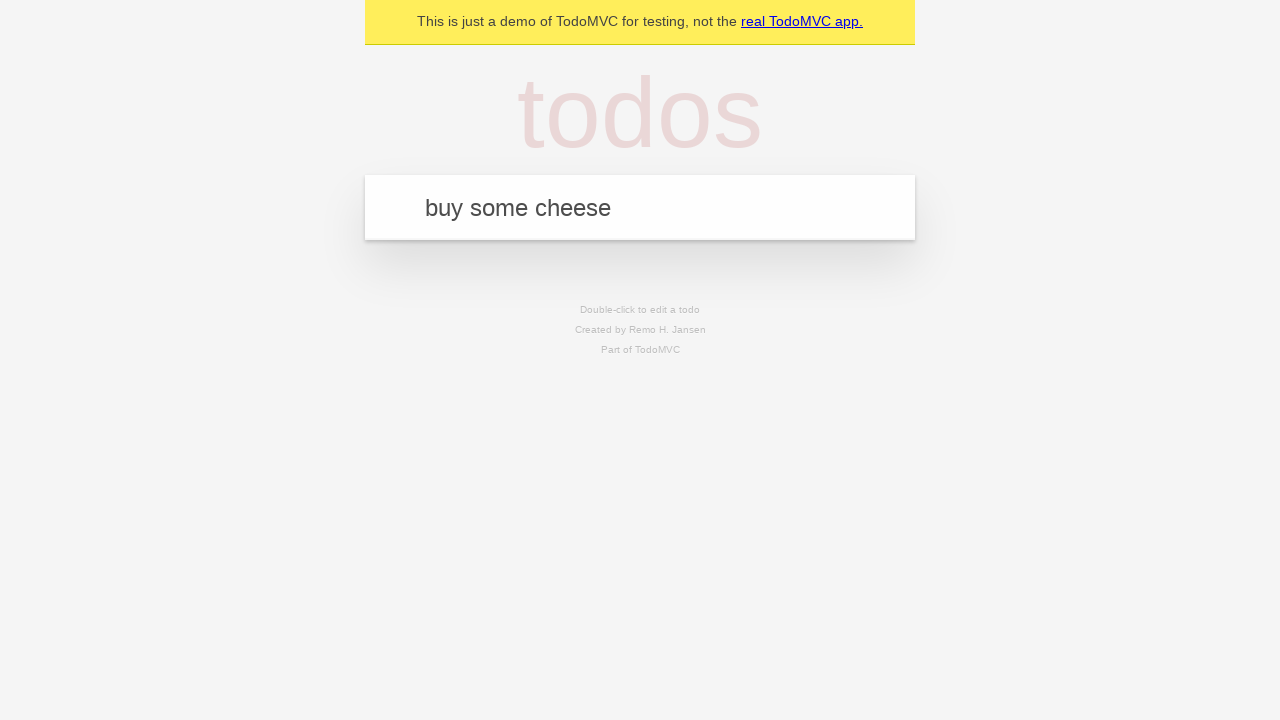

Pressed Enter to create todo 'buy some cheese' on internal:attr=[placeholder="What needs to be done?"i]
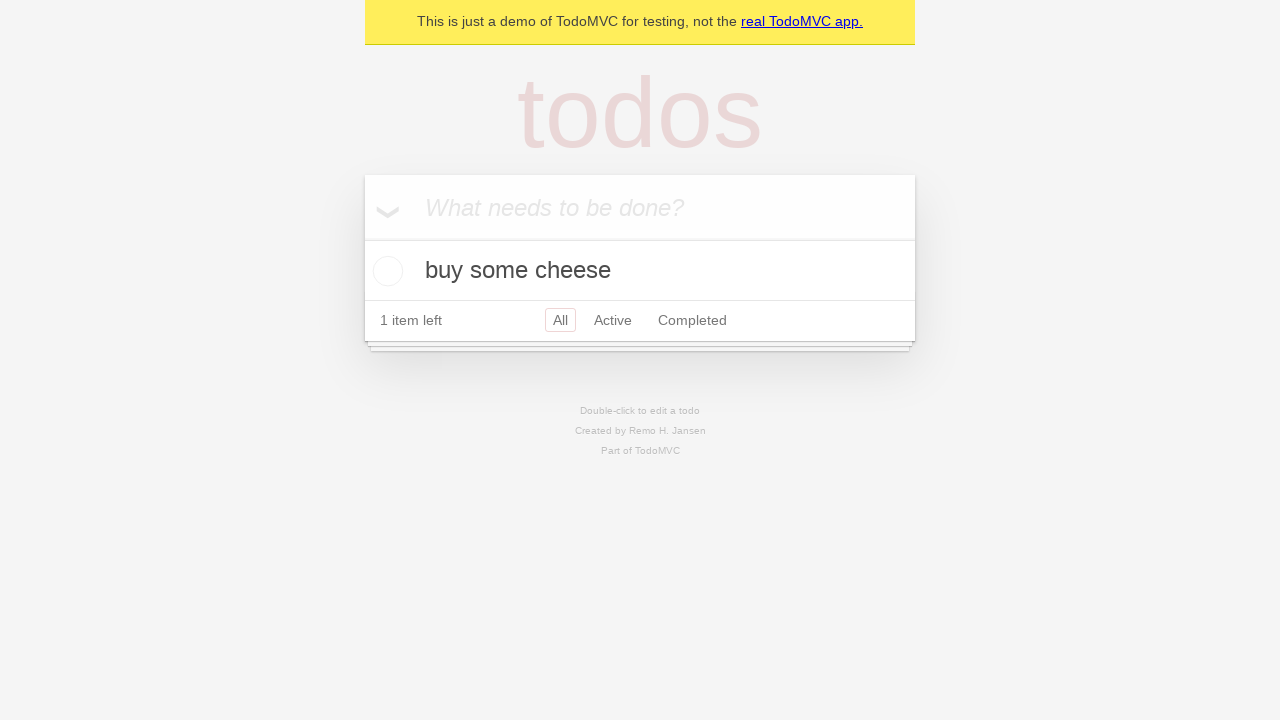

Filled todo input field with 'feed the cat' on internal:attr=[placeholder="What needs to be done?"i]
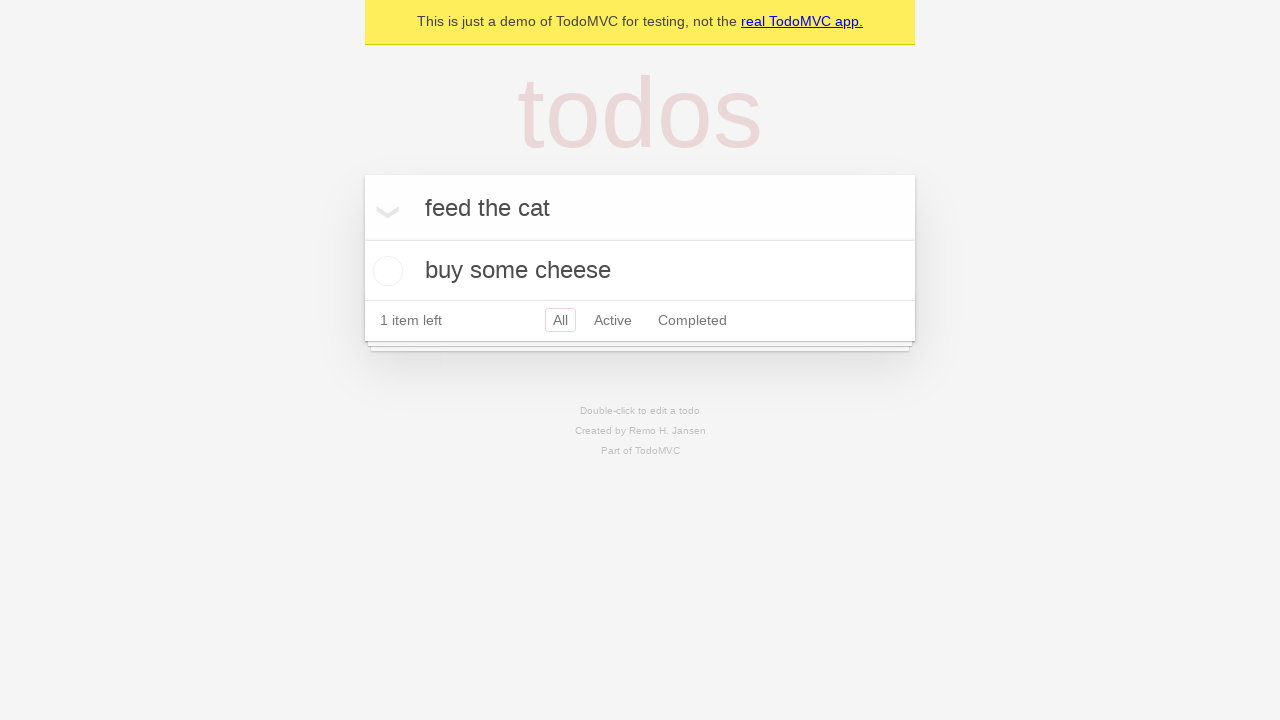

Pressed Enter to create todo 'feed the cat' on internal:attr=[placeholder="What needs to be done?"i]
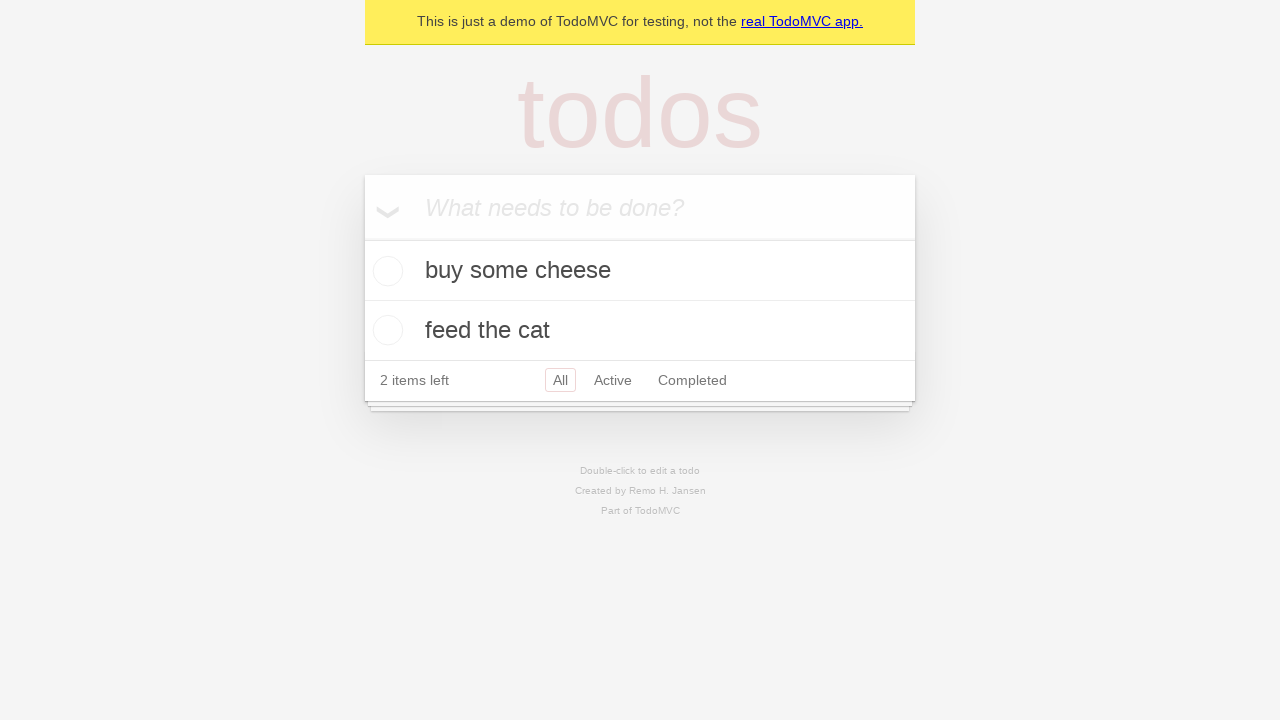

Filled todo input field with 'book a doctors appointment' on internal:attr=[placeholder="What needs to be done?"i]
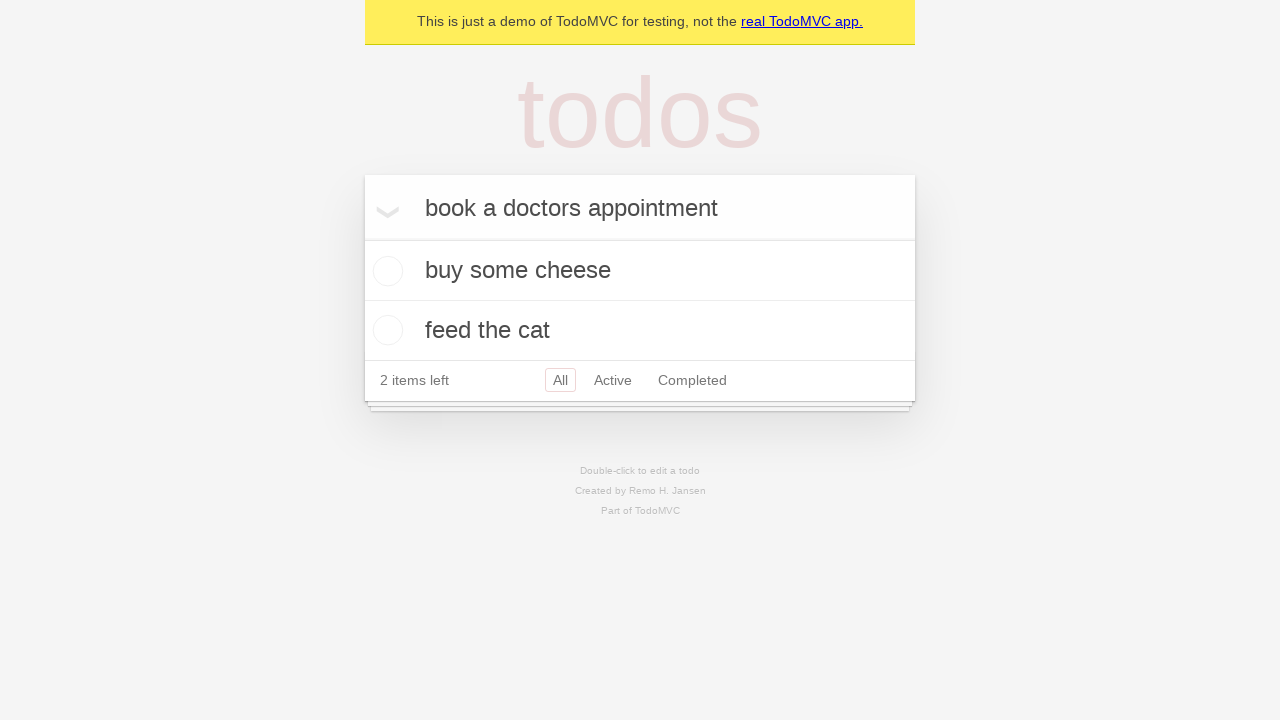

Pressed Enter to create todo 'book a doctors appointment' on internal:attr=[placeholder="What needs to be done?"i]
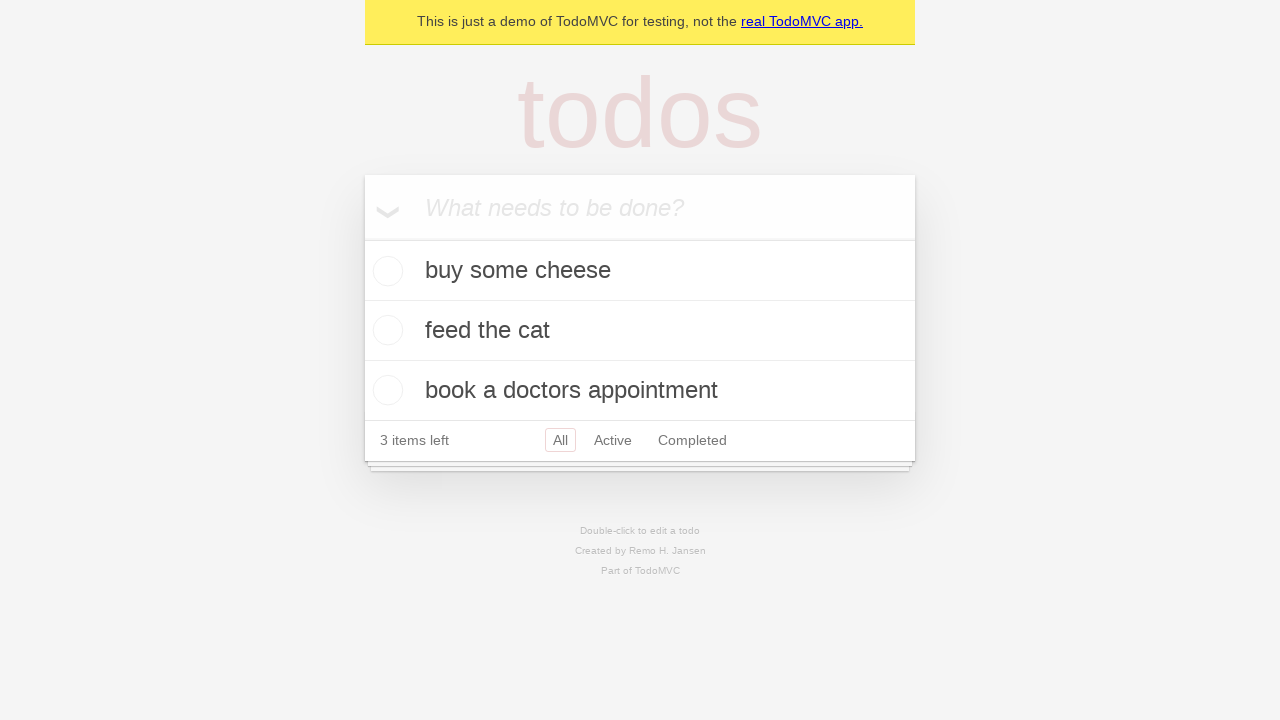

Waited for todo items to be created
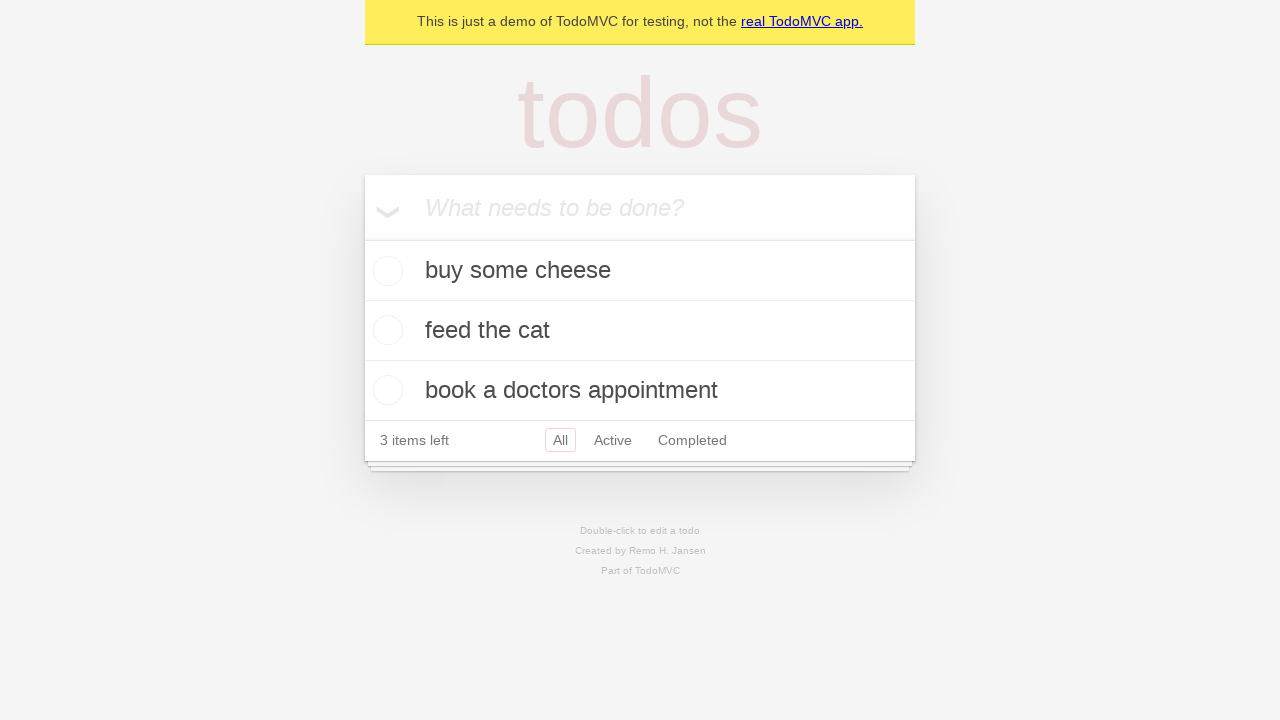

Clicked Active filter link at (613, 440) on internal:role=link[name="Active"i]
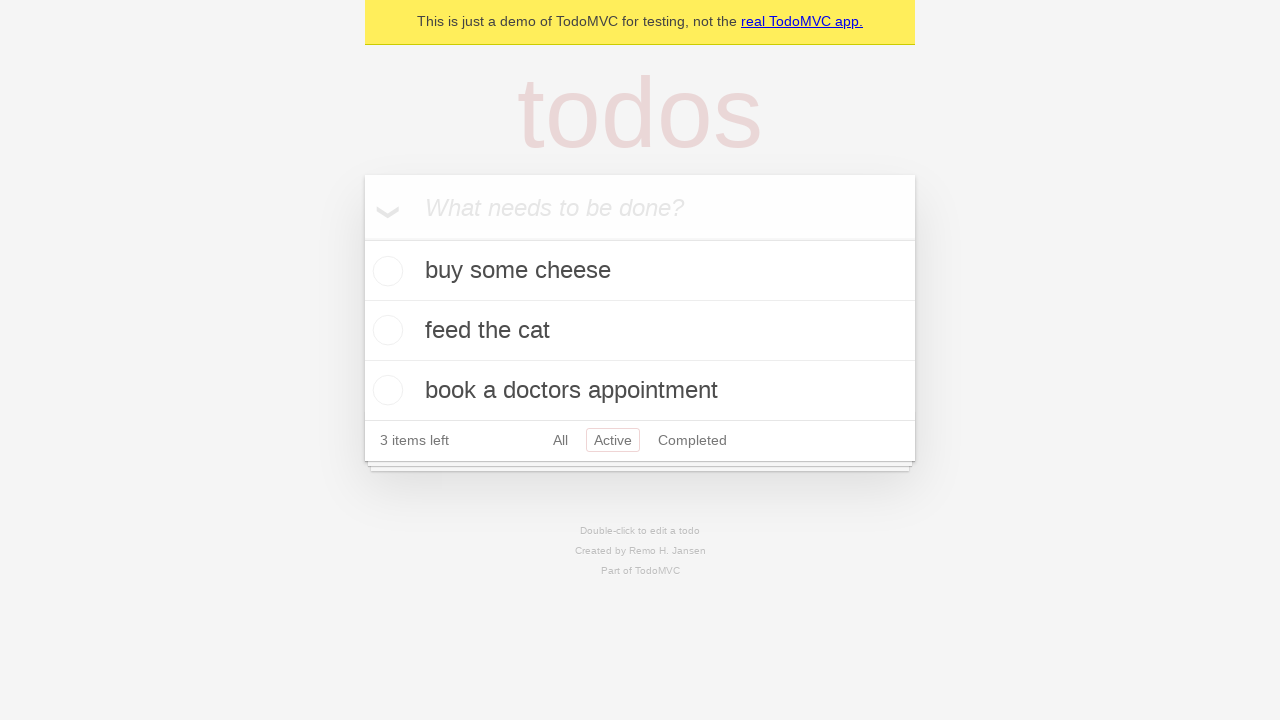

Clicked Completed filter link to verify it is highlighted at (692, 440) on internal:role=link[name="Completed"i]
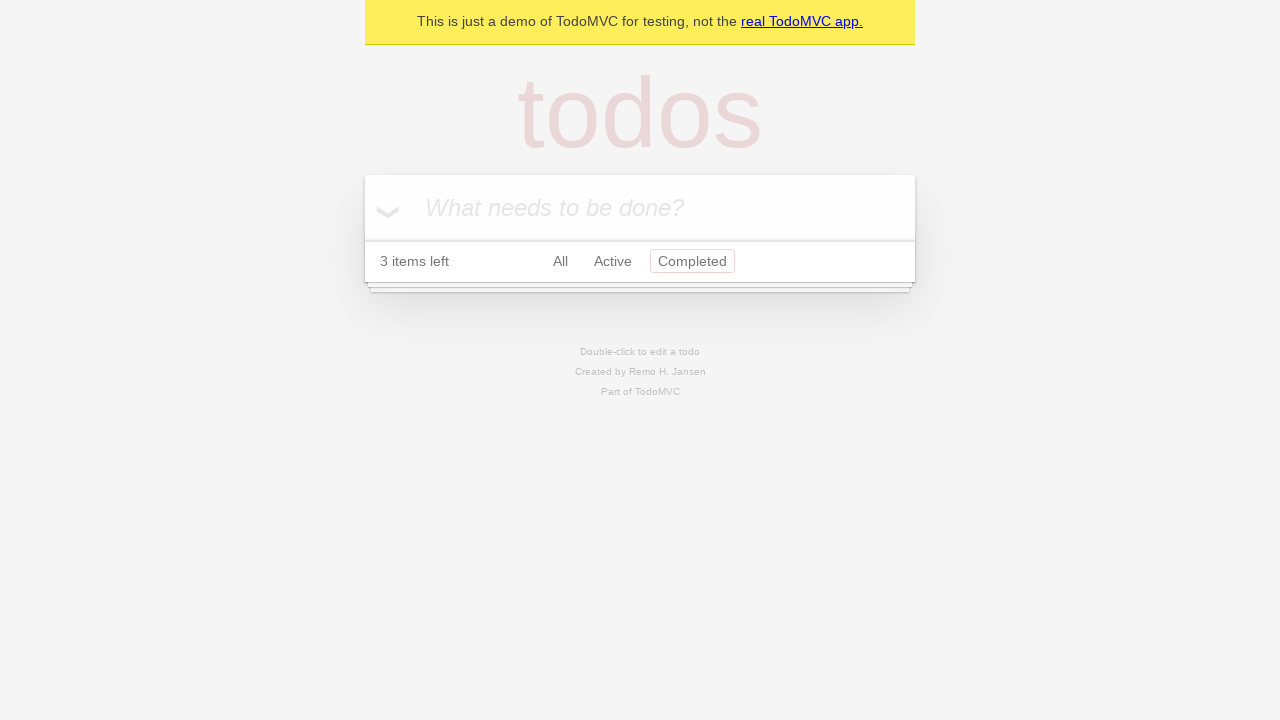

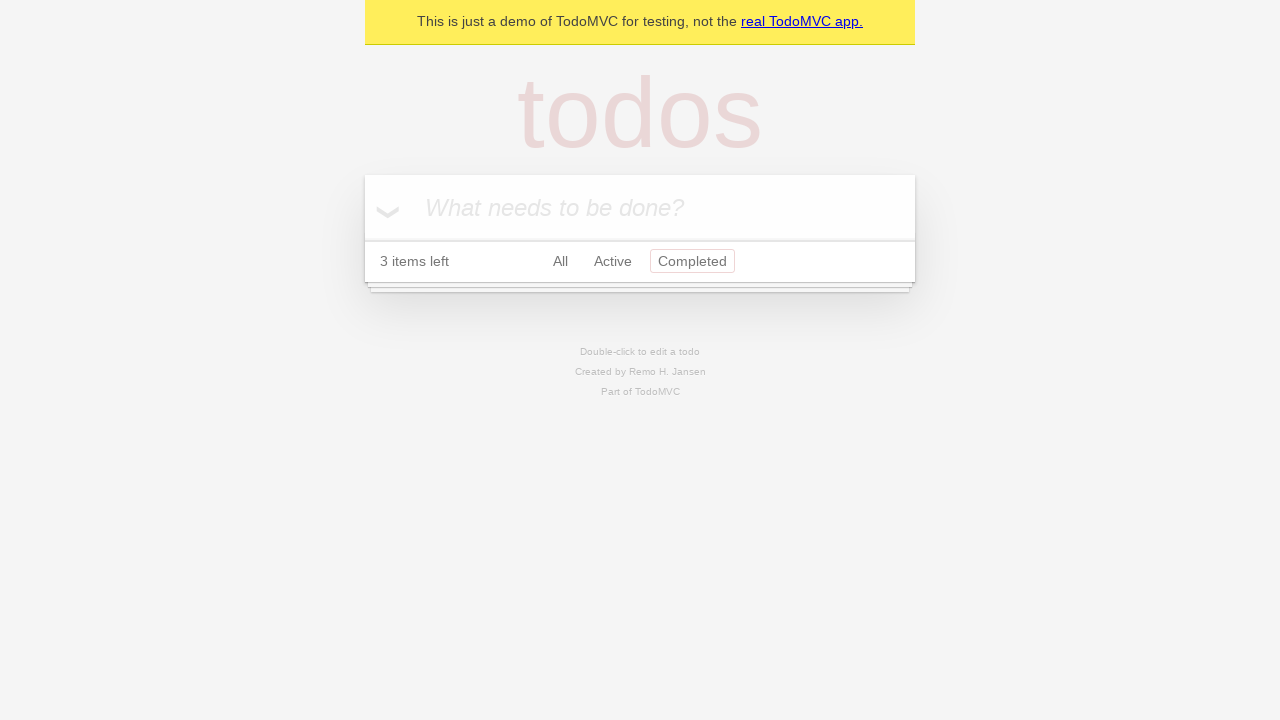